Tests selecting a radio button option for address type on a testing practice form

Starting URL: https://www.thetestingworld.com/testings

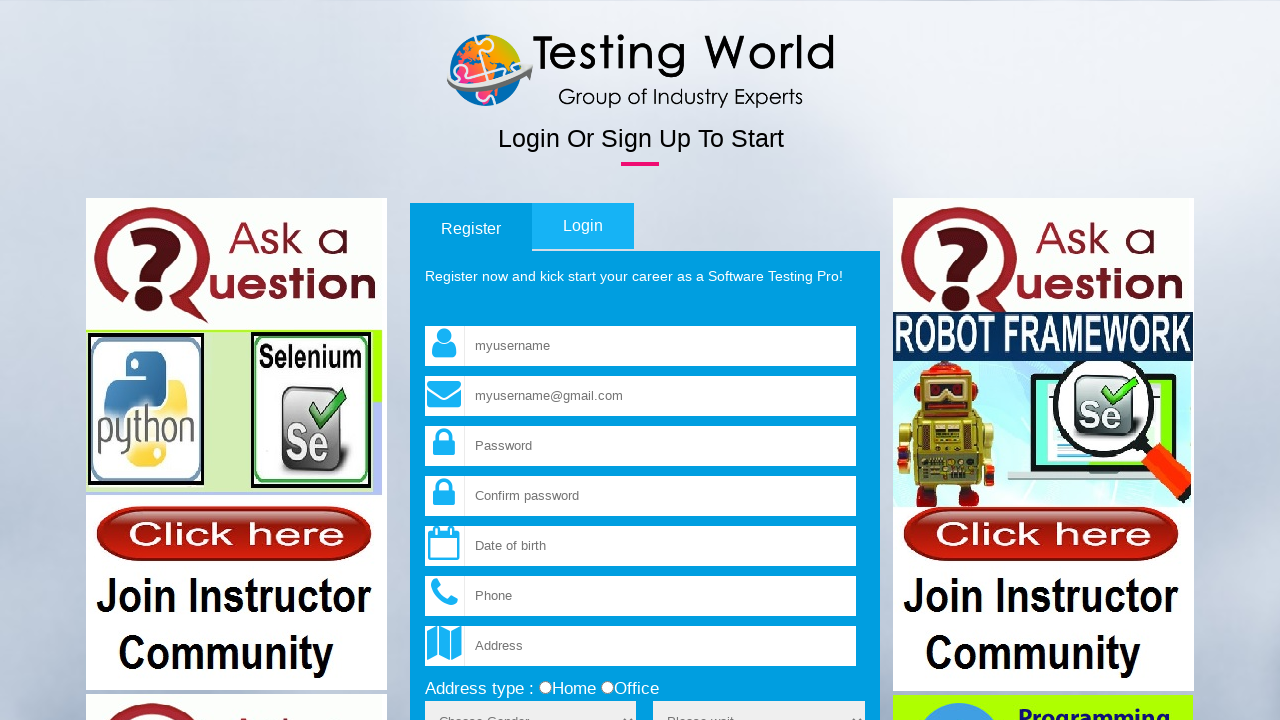

Navigated to the testing practice form
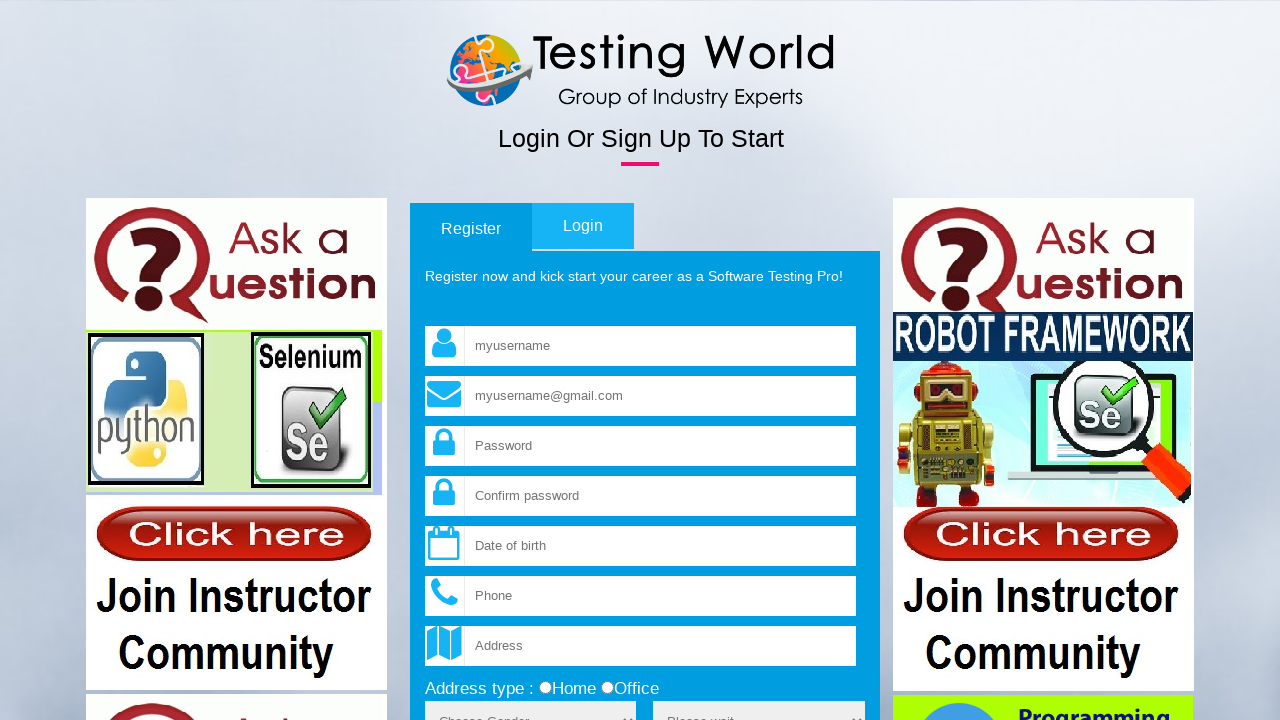

Selected 'office' radio button for address type at (607, 688) on input[name='add_type'][value='office']
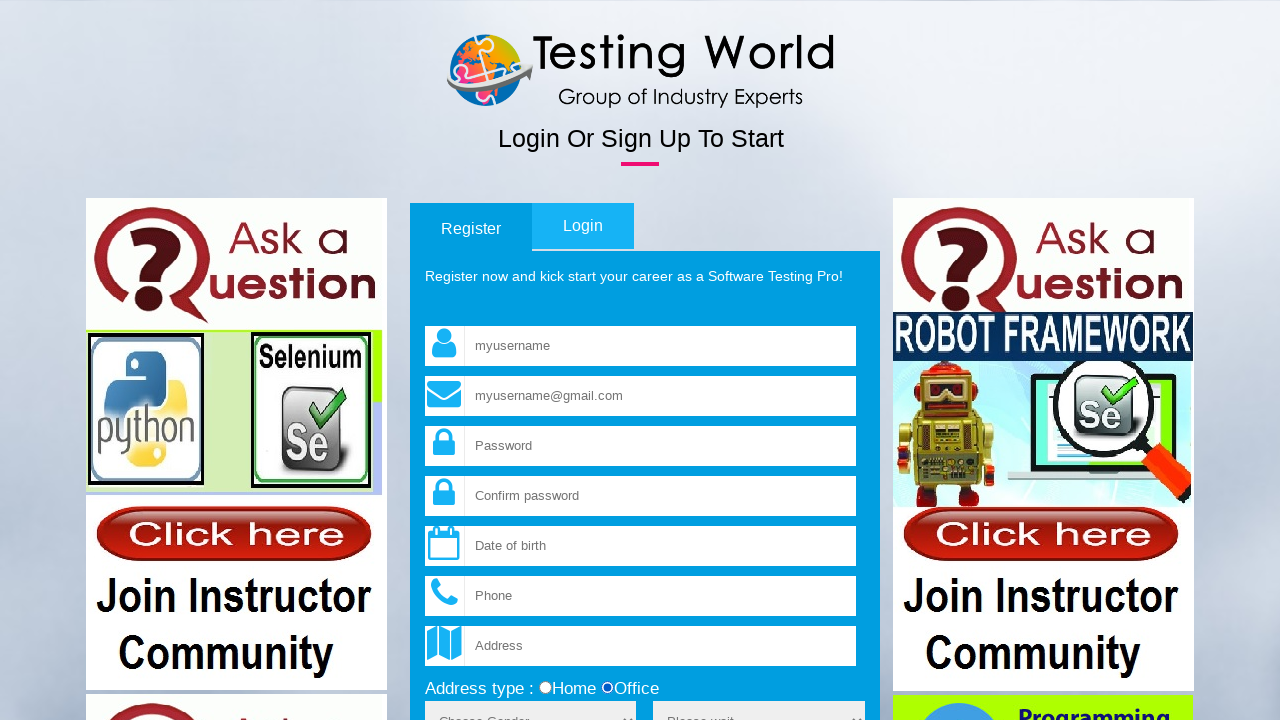

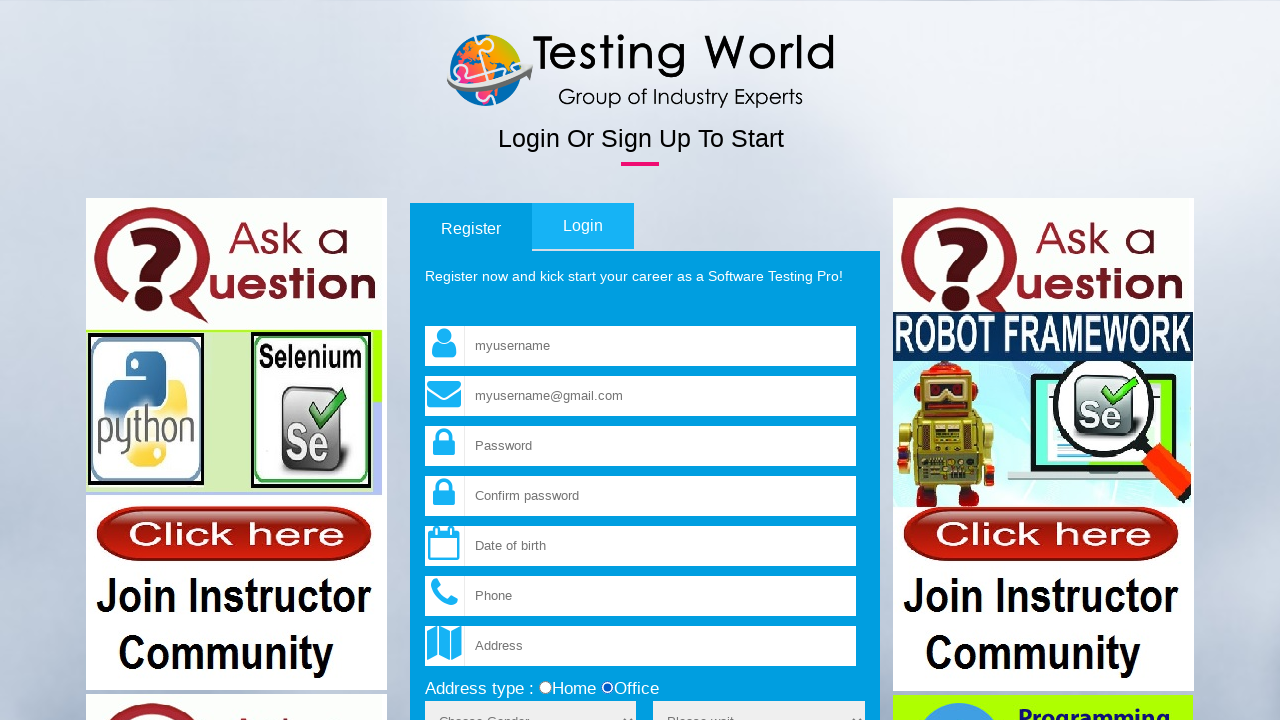